Tests dynamic dropdown functionality by selecting origin airport (Bangalore) and destination airport (Chennai) from cascading dropdown menus on a flight booking practice page.

Starting URL: https://rahulshettyacademy.com/dropdownsPractise/

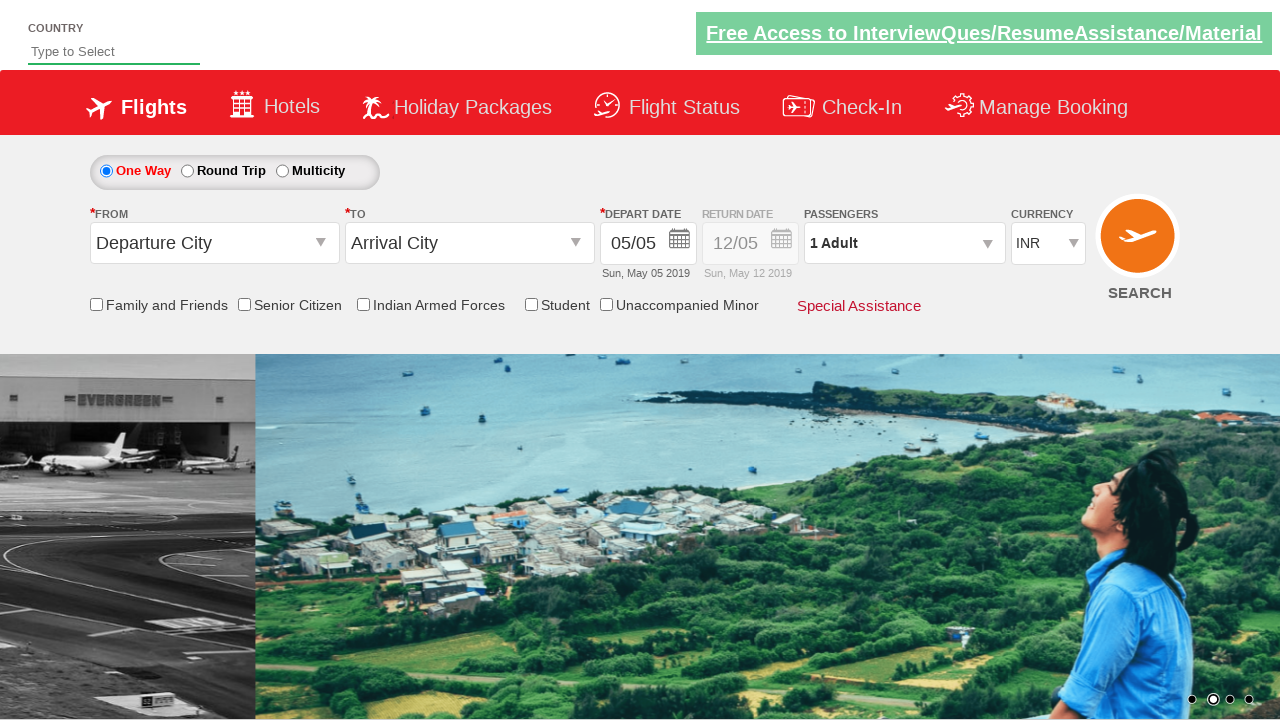

Clicked origin station dropdown to open it at (214, 243) on #ctl00_mainContent_ddl_originStation1_CTXT
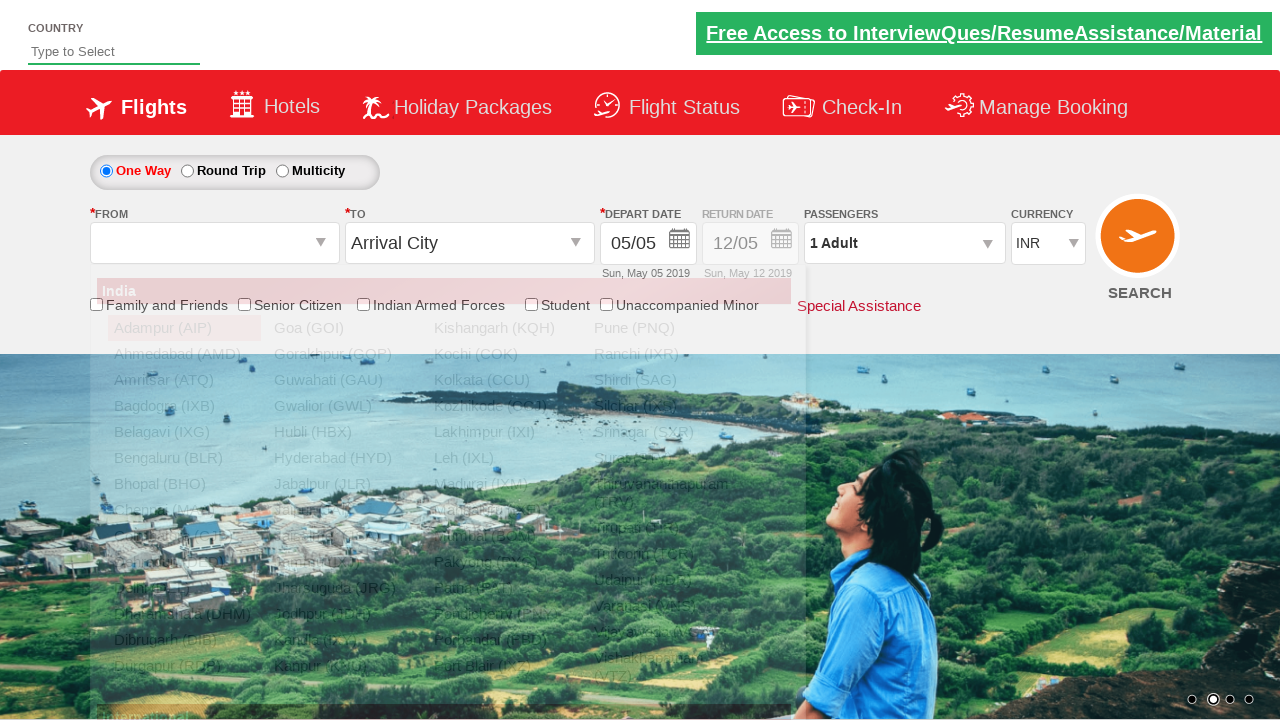

Selected Bangalore (BLR) as origin airport at (184, 458) on a[value='BLR']
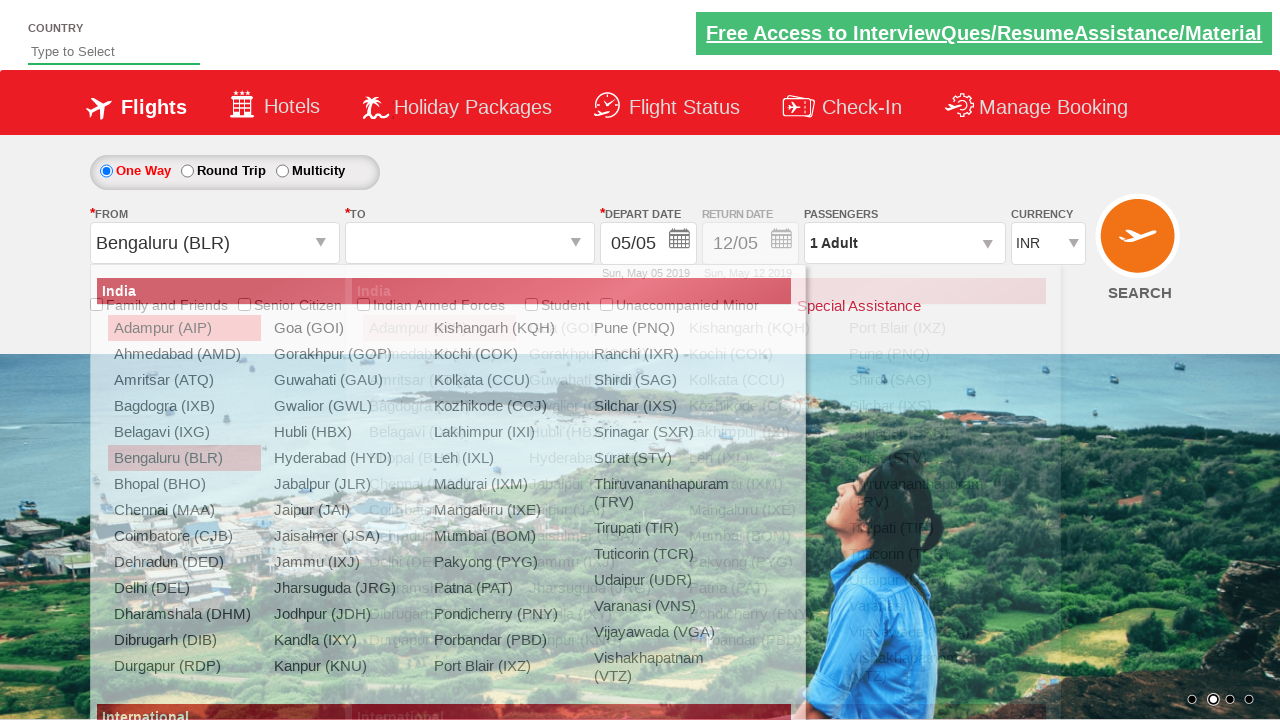

Waited 1000ms for destination dropdown to be ready
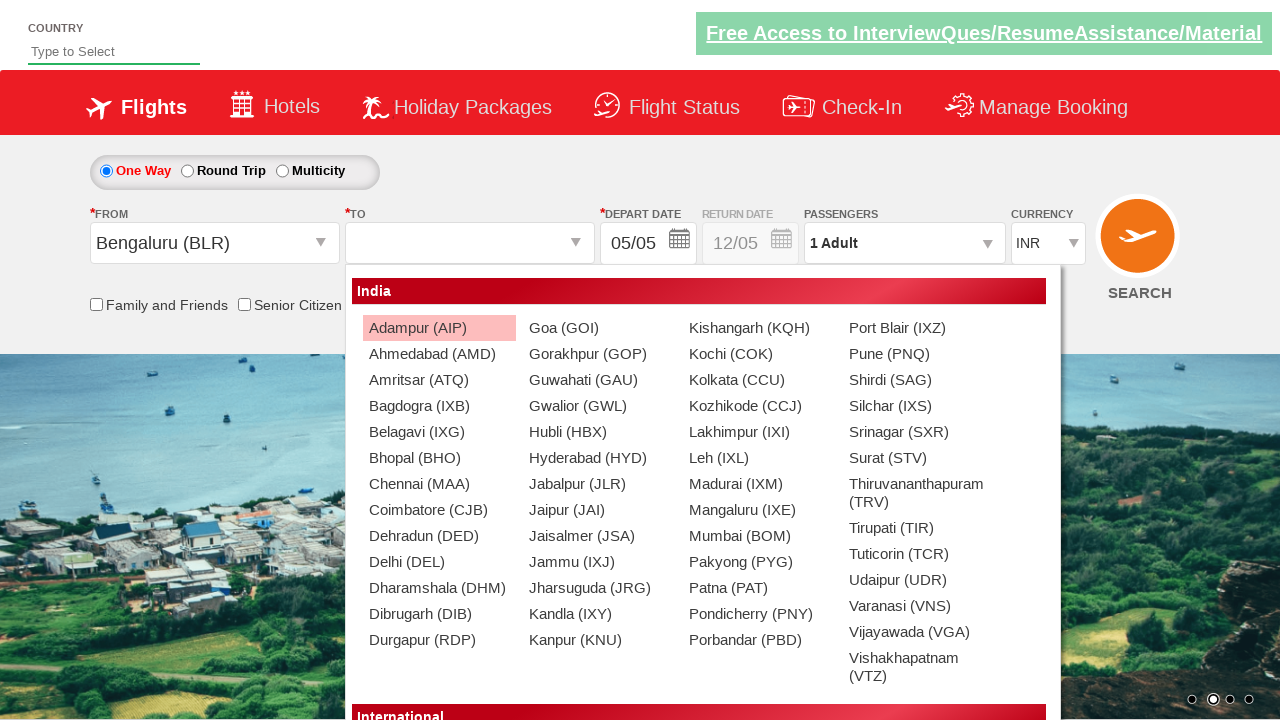

Selected Chennai (MAA) as destination airport at (439, 484) on #glsctl00_mainContent_ddl_destinationStation1_CTNR a[value='MAA']
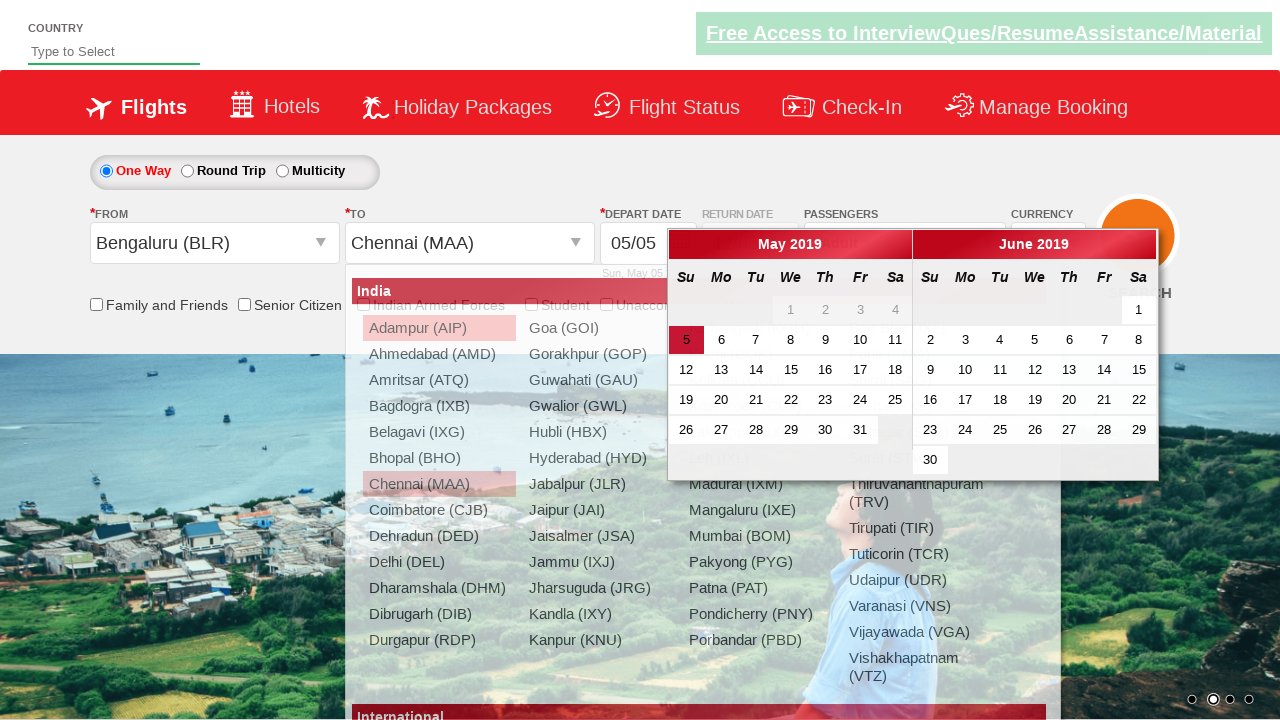

Destination selection completed and confirmed
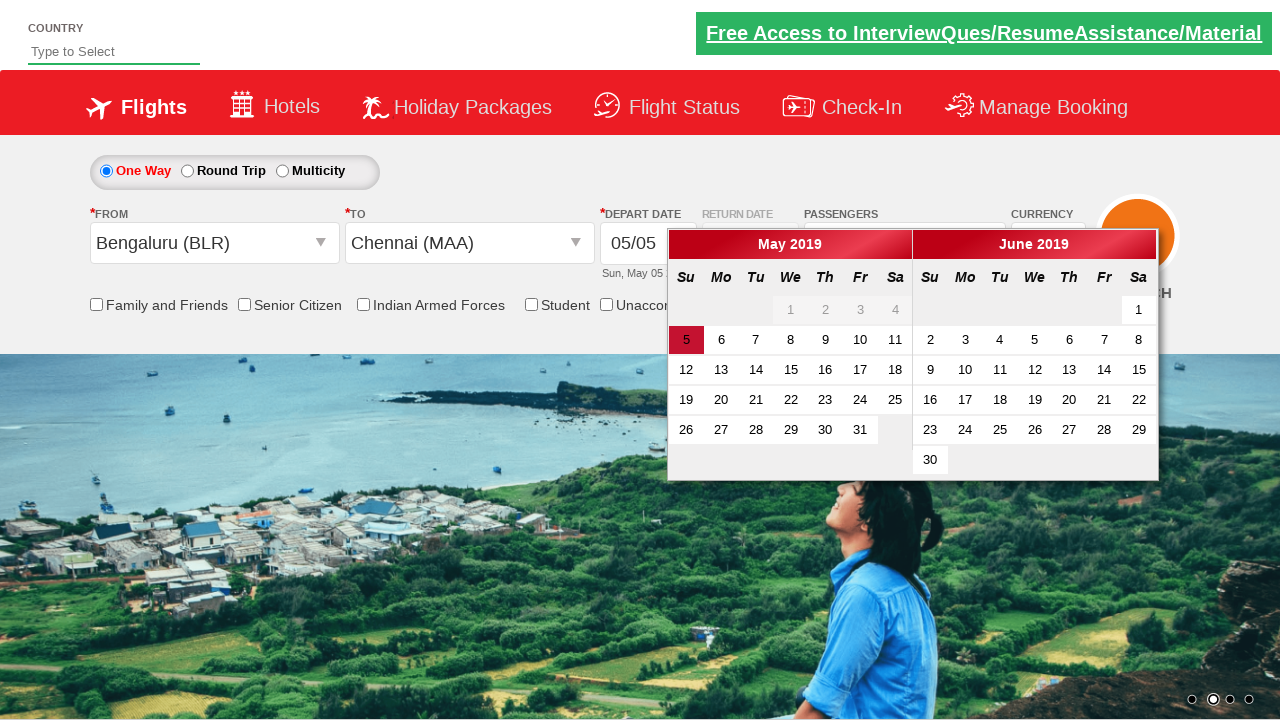

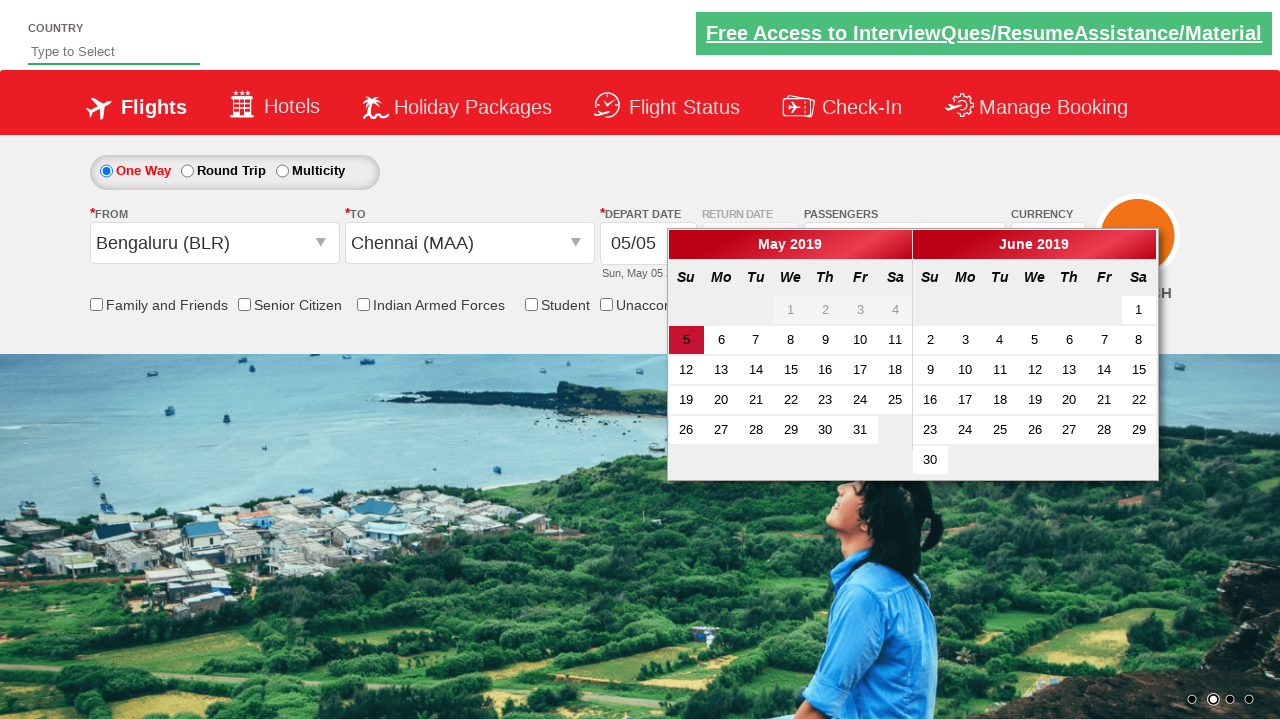